Tests e-commerce add to cart functionality by selecting specific products, proceeding to checkout, and applying a promo code

Starting URL: https://rahulshettyacademy.com/seleniumPractise/#/

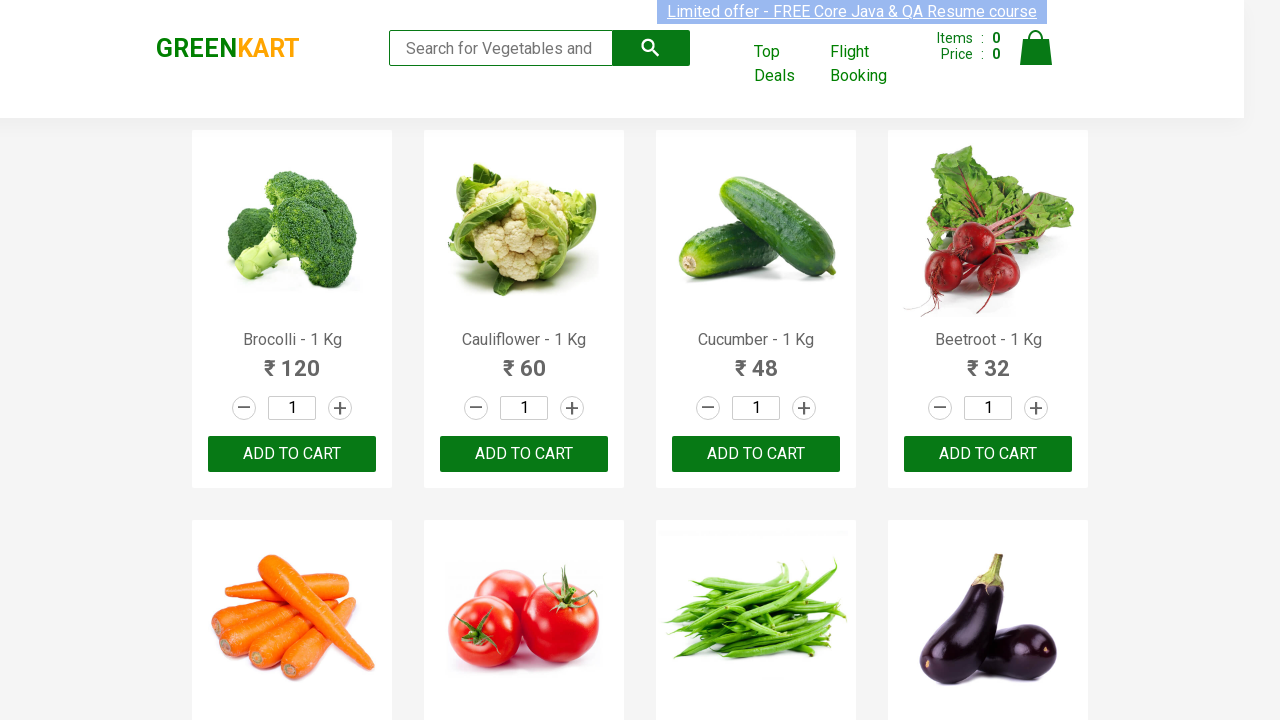

Added Corn to cart at (292, 360) on xpath=//div[@class='product-action']/button >> nth=12
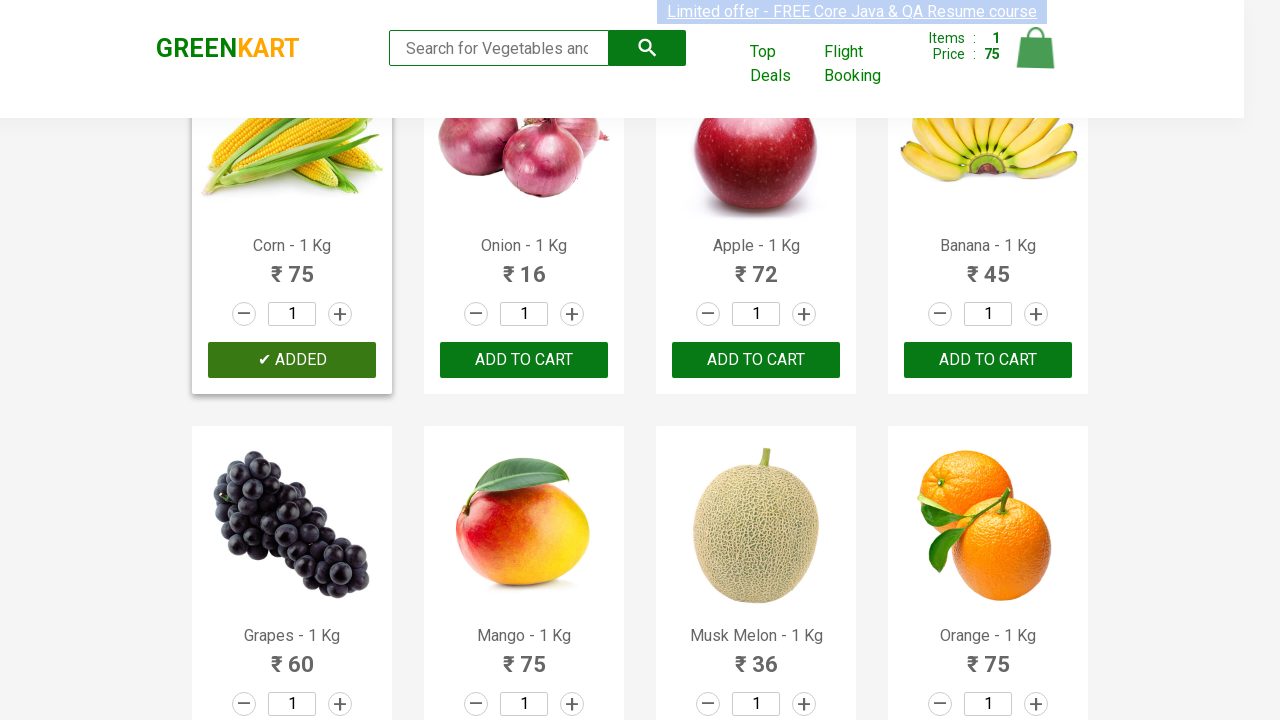

Added Corn to cart at (524, 360) on xpath=//div[@class='product-action']/button >> nth=13
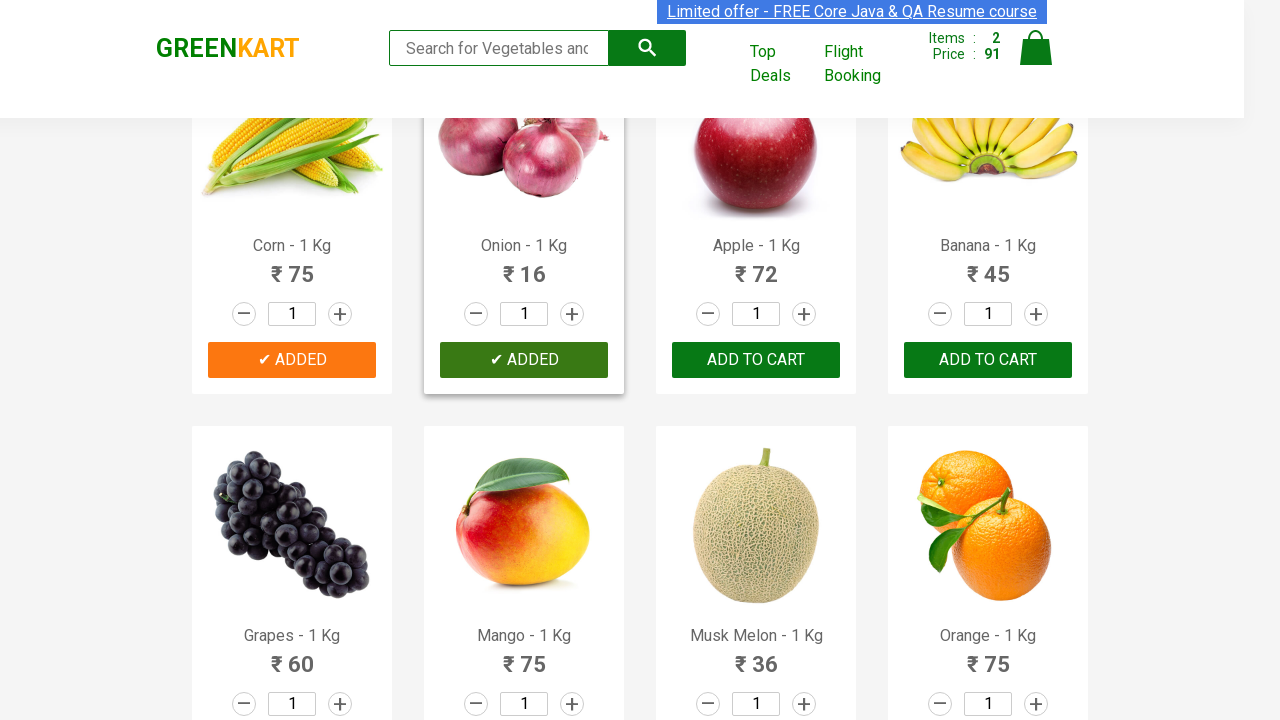

Added Corn to cart at (756, 360) on xpath=//div[@class='product-action']/button >> nth=14
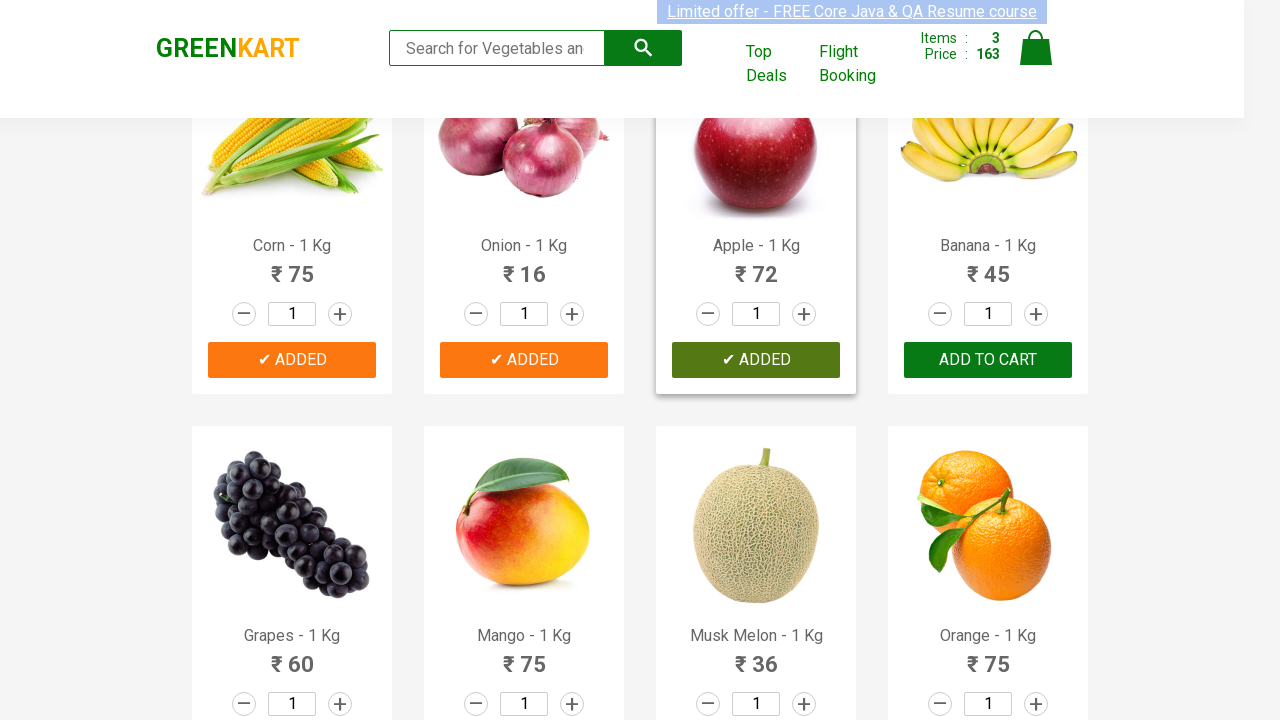

Clicked cart icon to open shopping cart at (1036, 48) on img[alt='Cart']
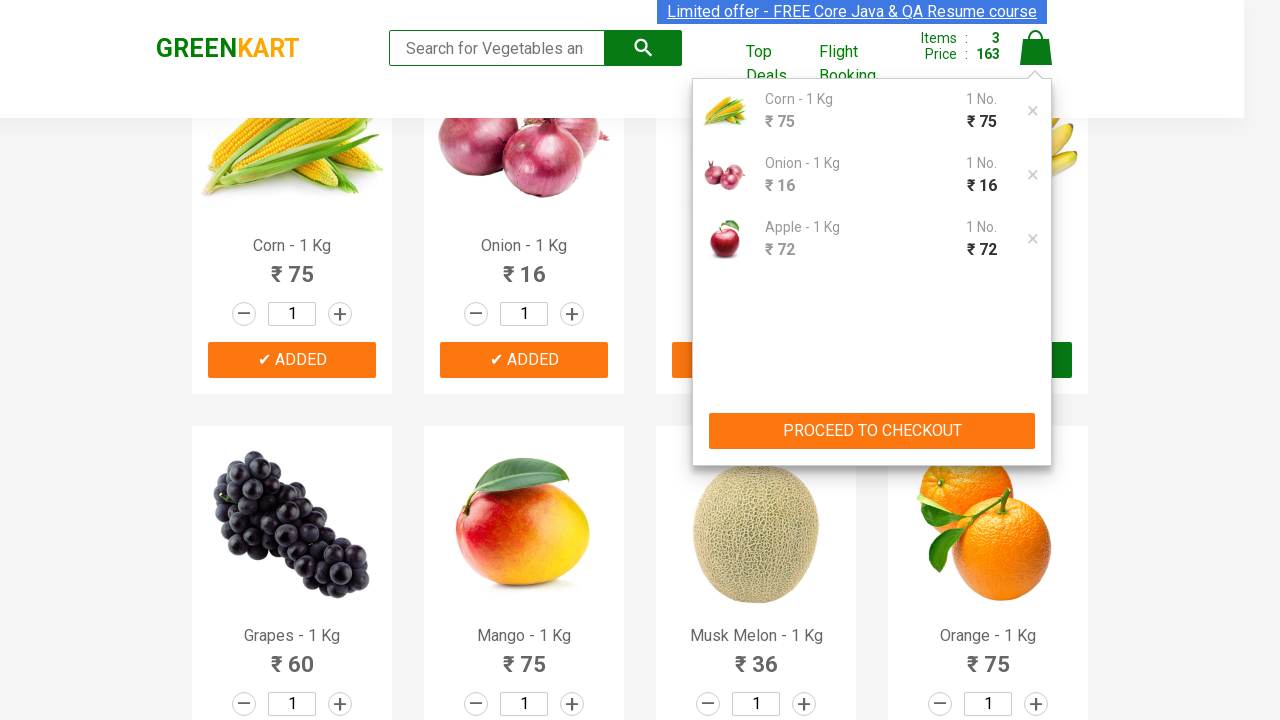

Clicked PROCEED TO CHECKOUT button at (872, 431) on xpath=//button[text()='PROCEED TO CHECKOUT']
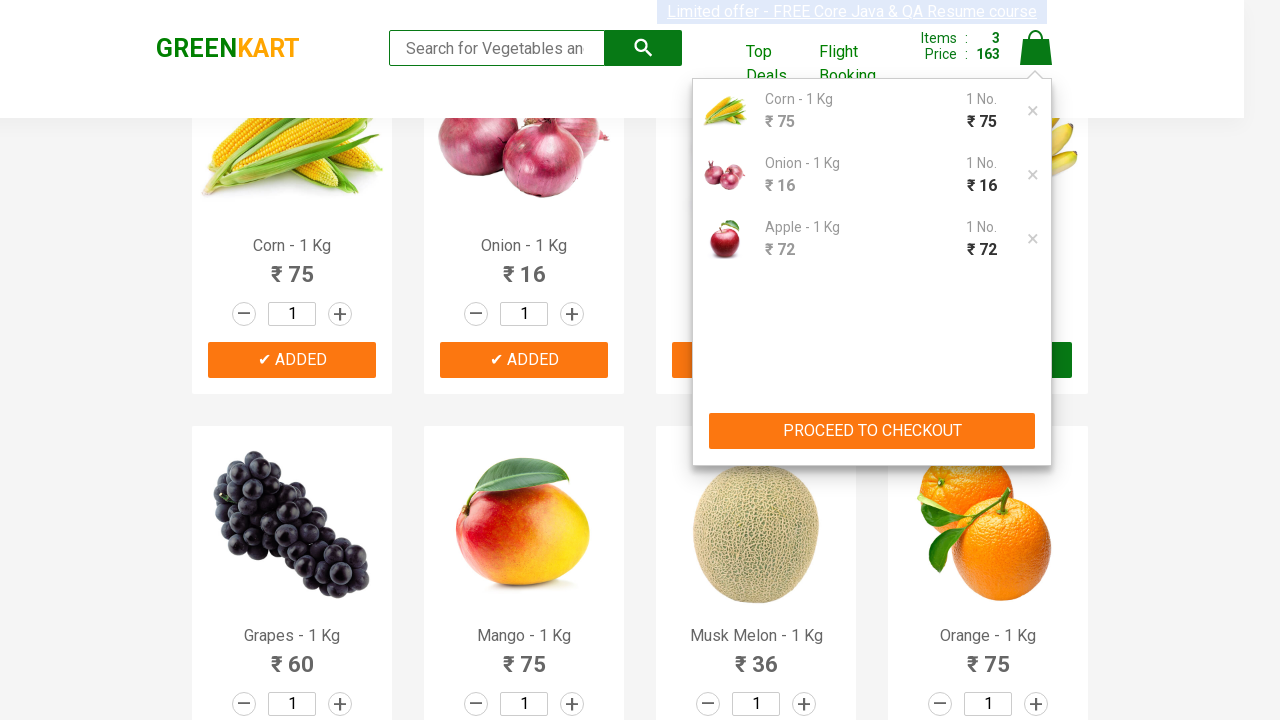

Entered promo code 'rahulshettyacademy' on .promoCode
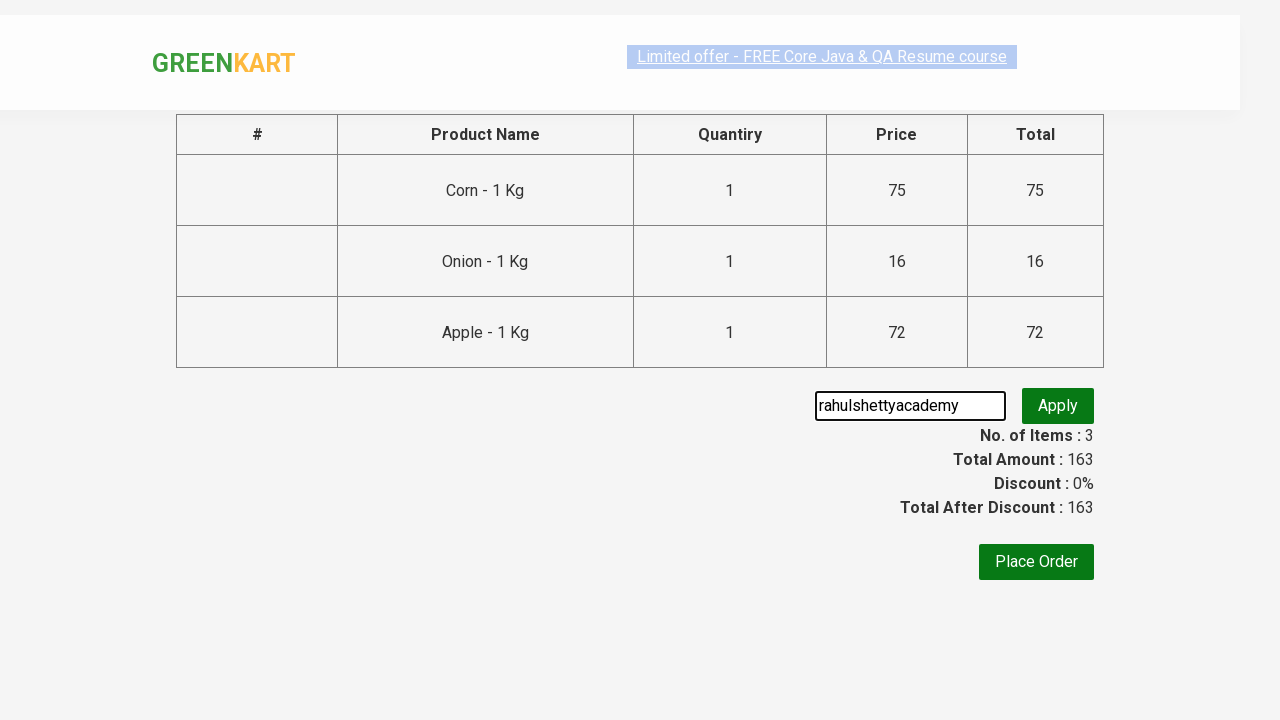

Clicked button to apply promo code at (1058, 406) on .promoBtn
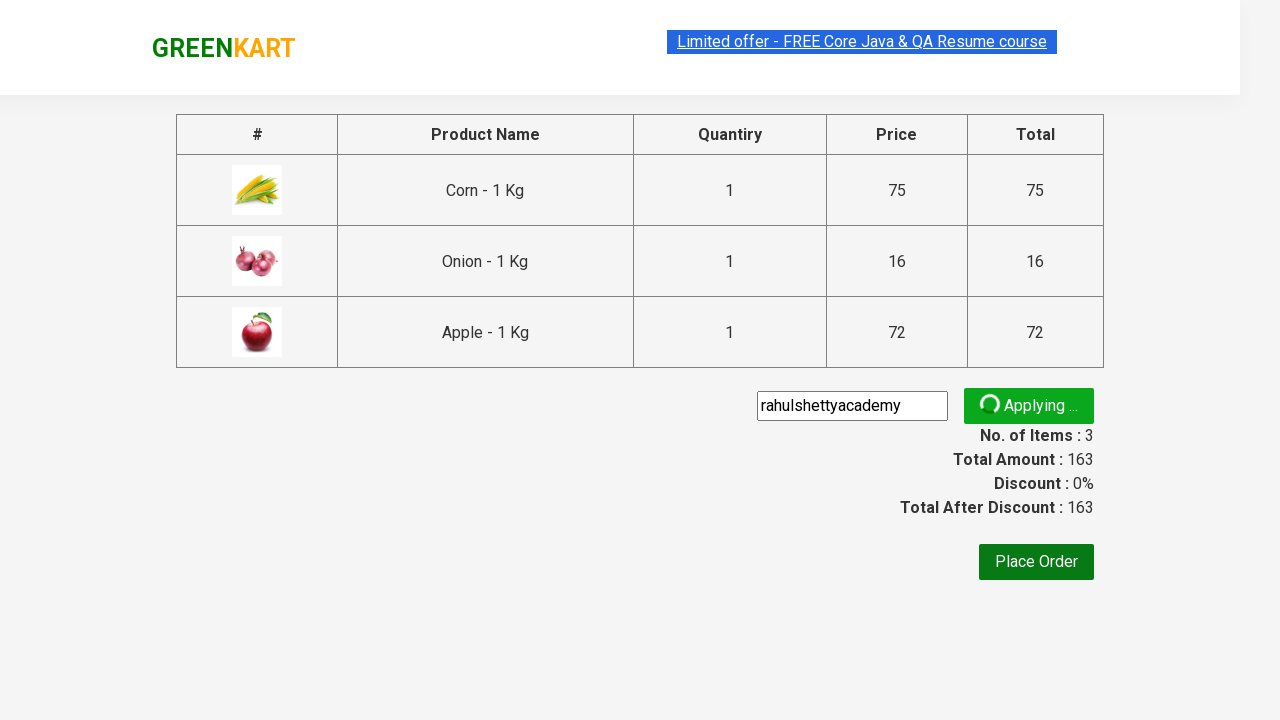

Promo code successfully applied and promo info displayed
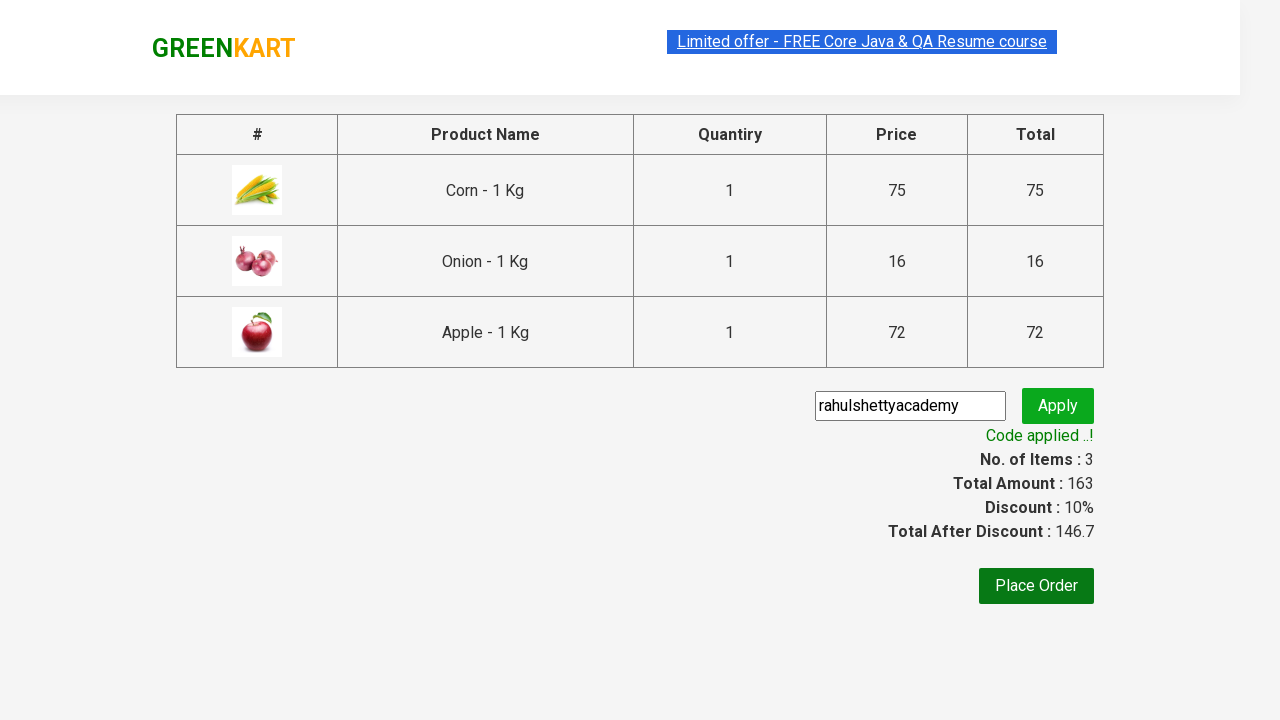

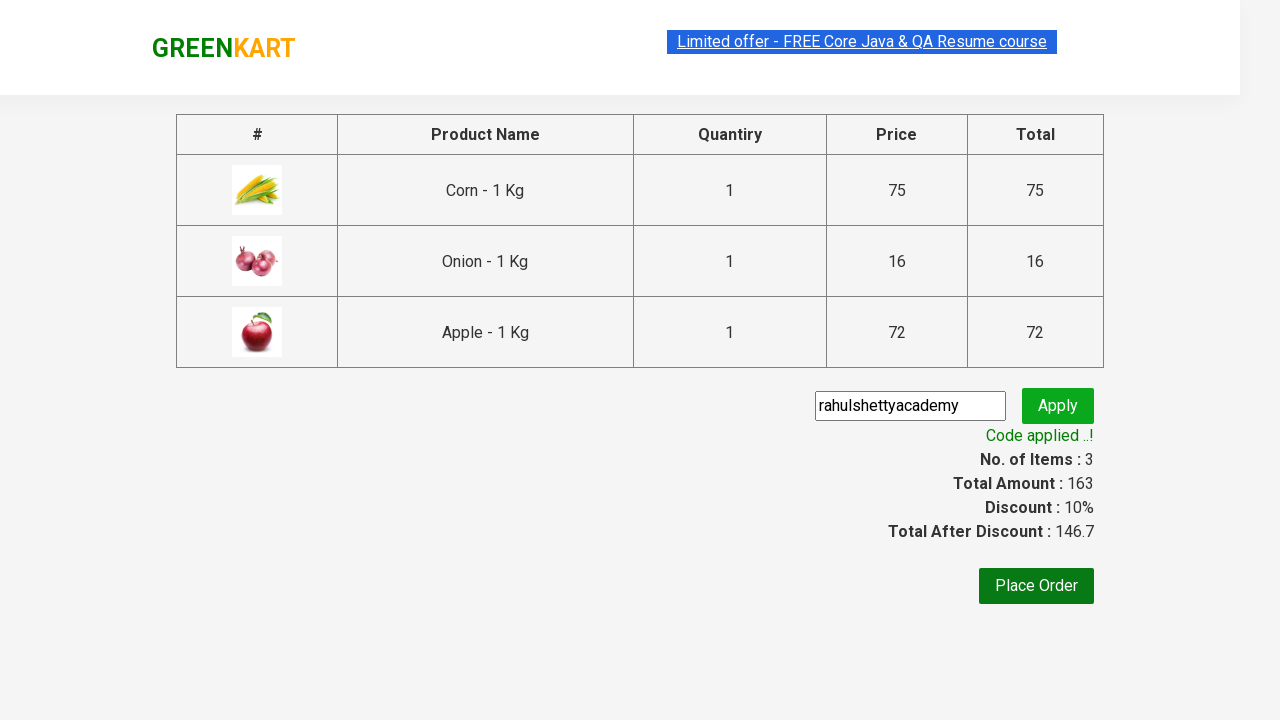